Tests hover functionality by hovering over the first avatar image and verifying that the additional user information caption becomes visible.

Starting URL: http://the-internet.herokuapp.com/hovers

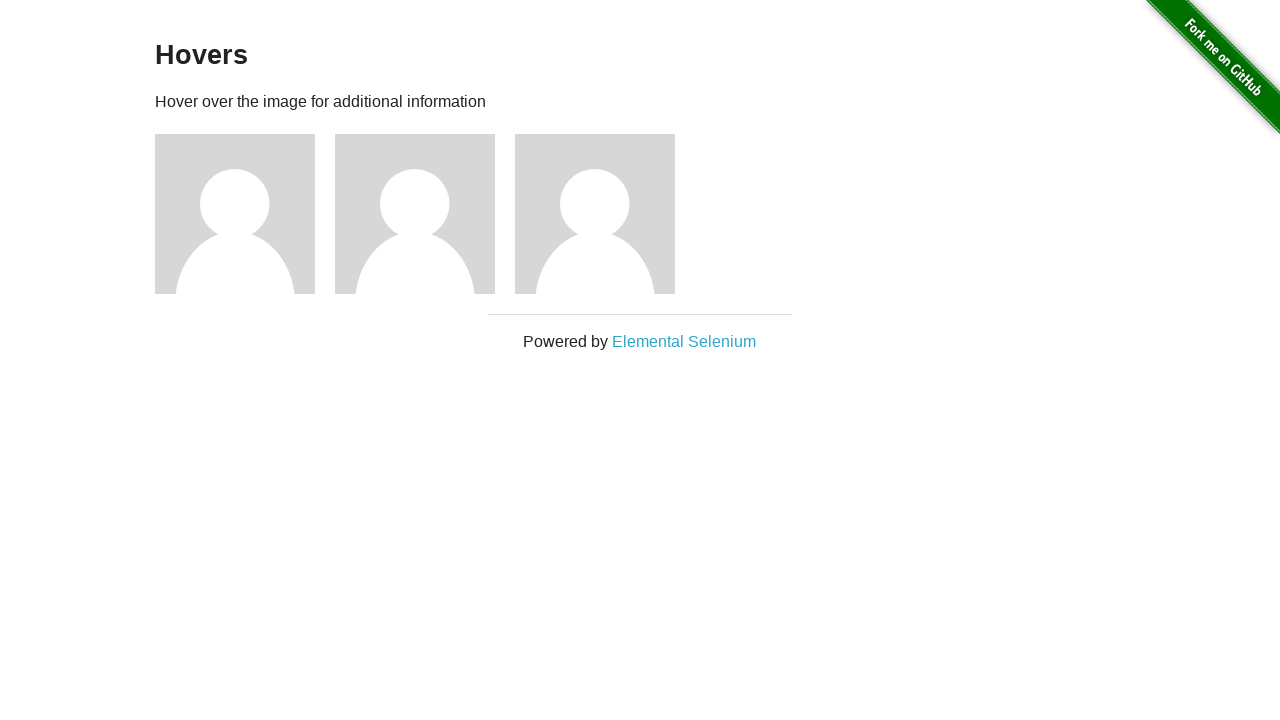

Hovered over the first avatar image at (245, 214) on .figure >> nth=0
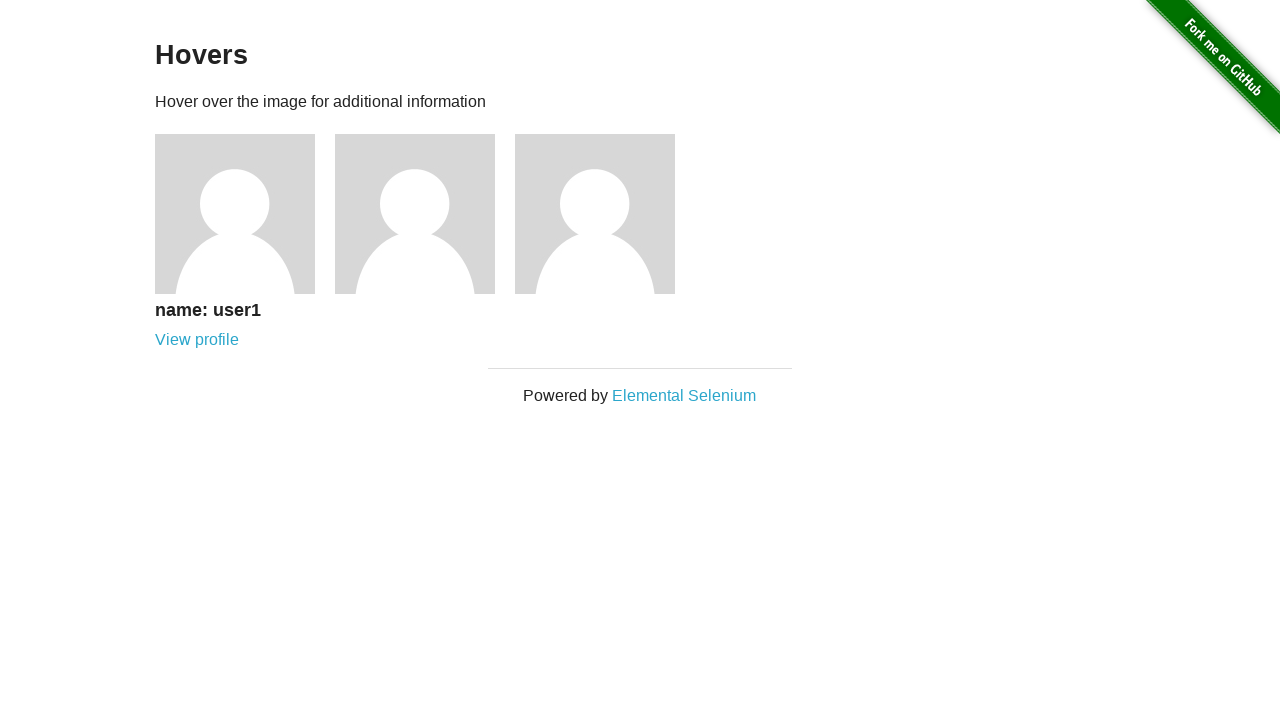

User information caption became visible
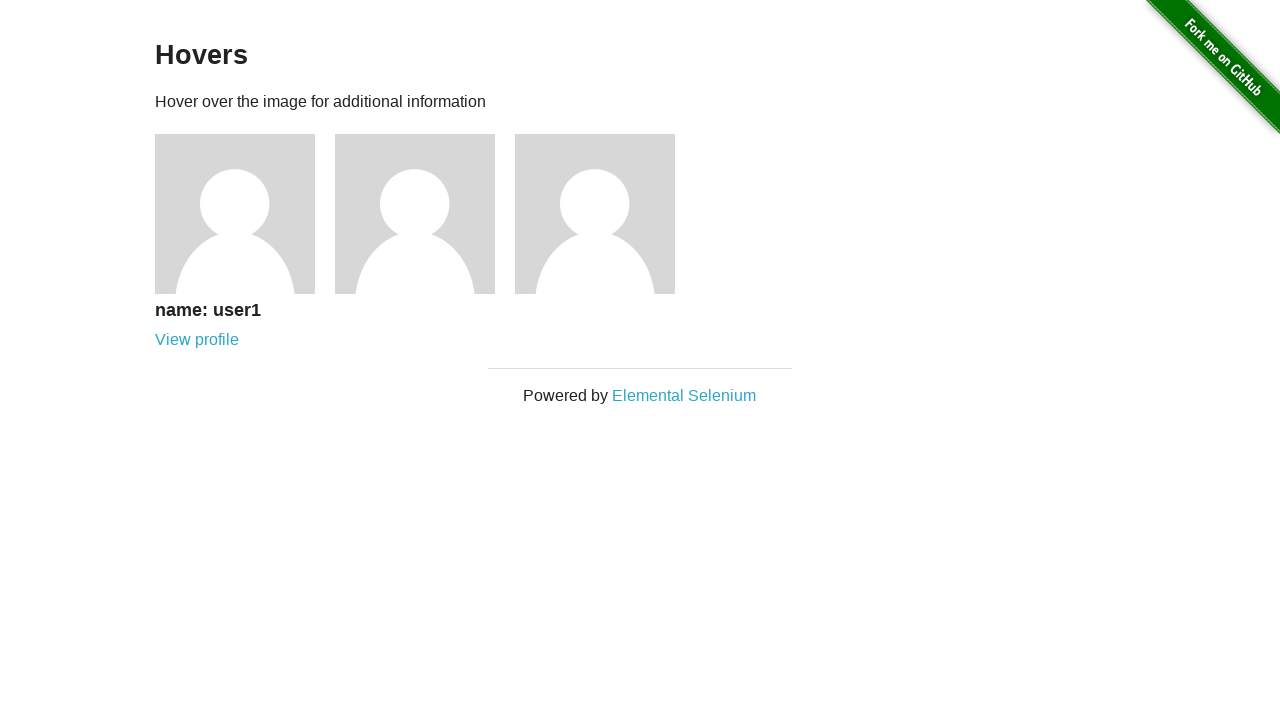

Verified that the caption is visible
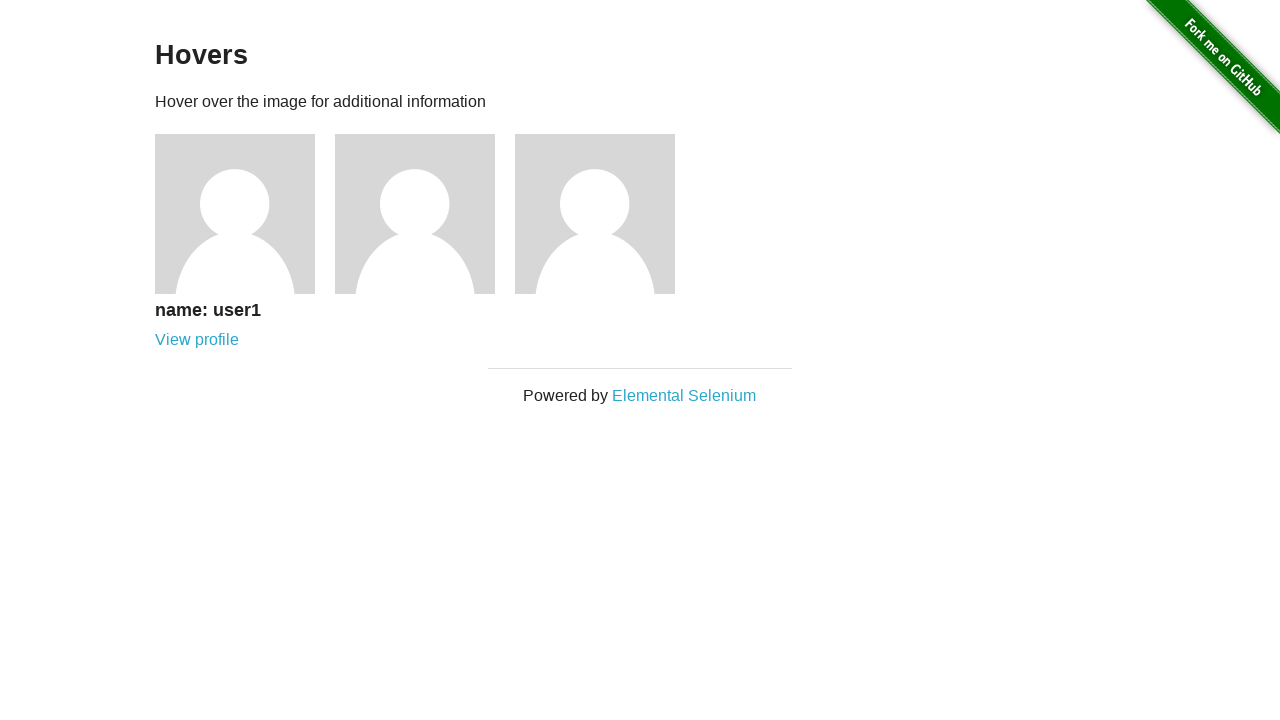

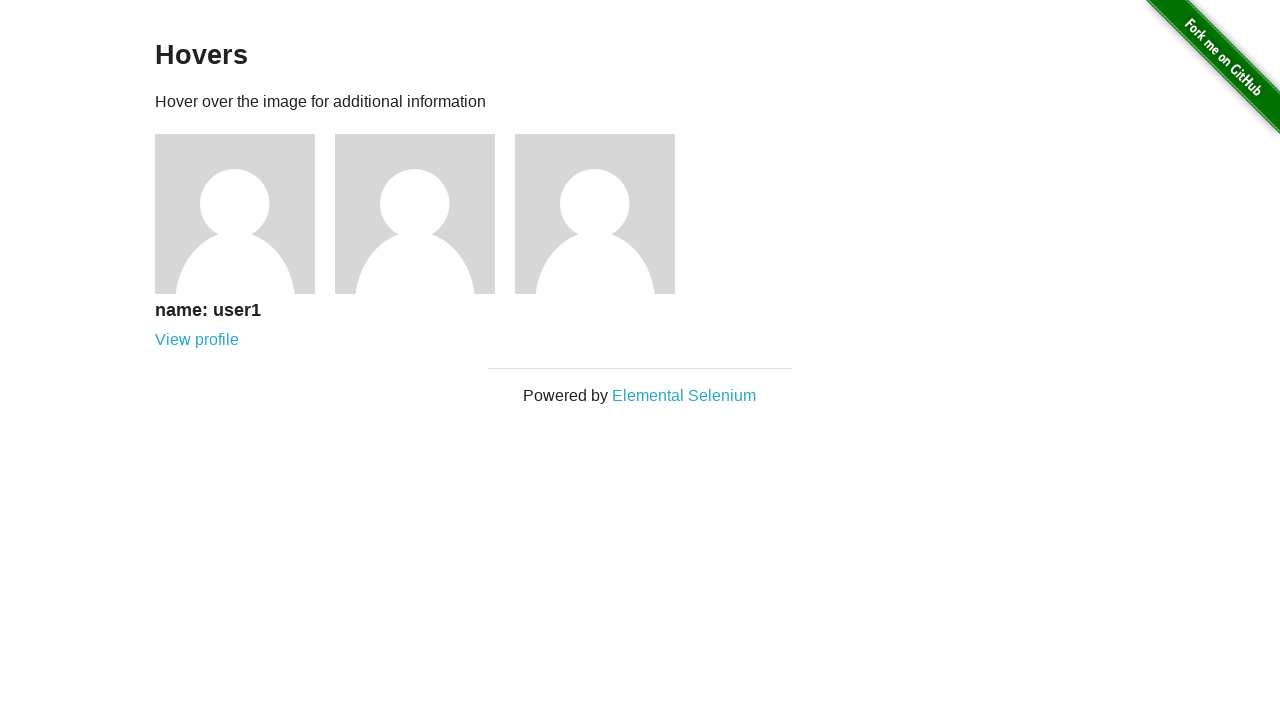